Tests page scrolling by pressing Page Down and then Page Up keys

Starting URL: https://jqueryui.com/

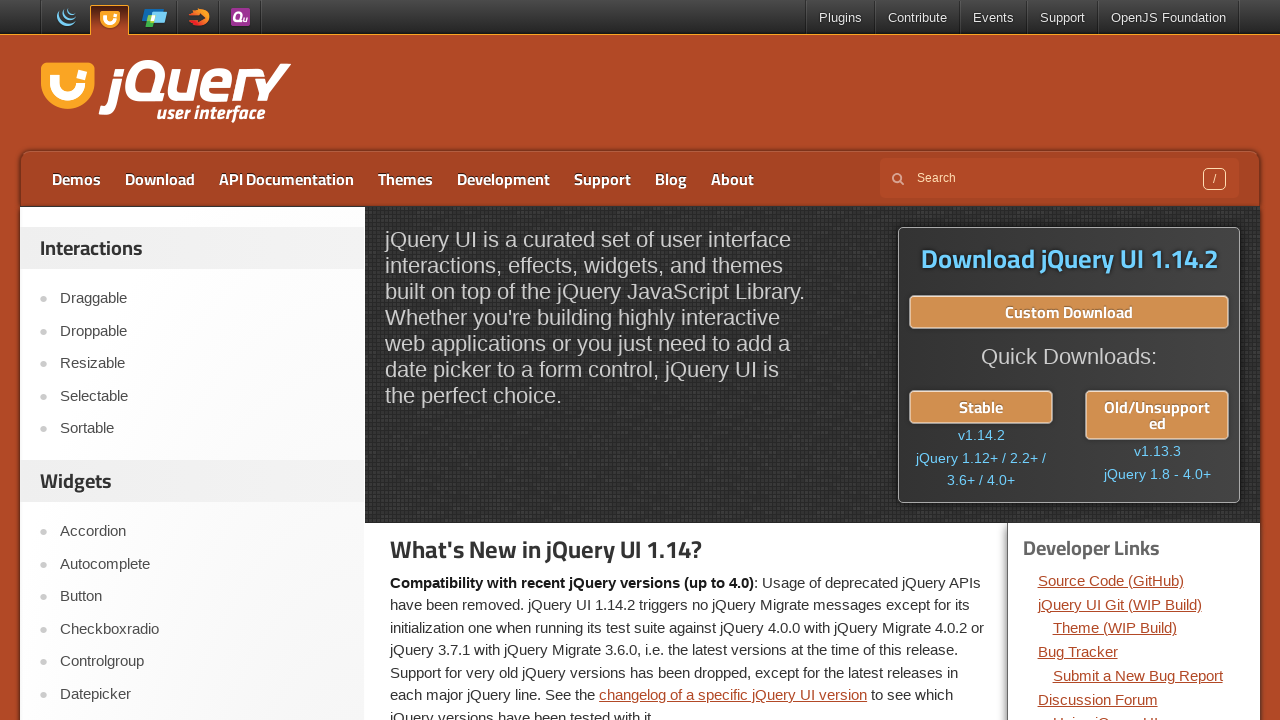

Pressed Page Down key to scroll down the page
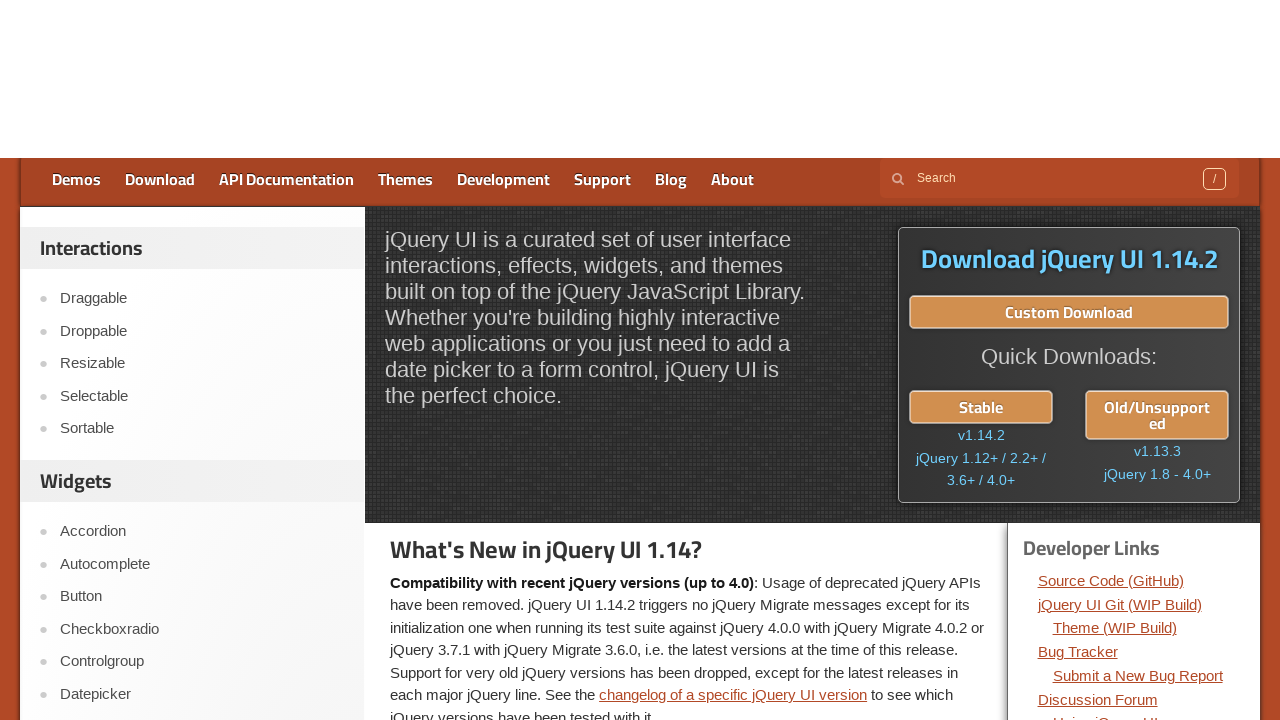

Waited 1 second for page to settle
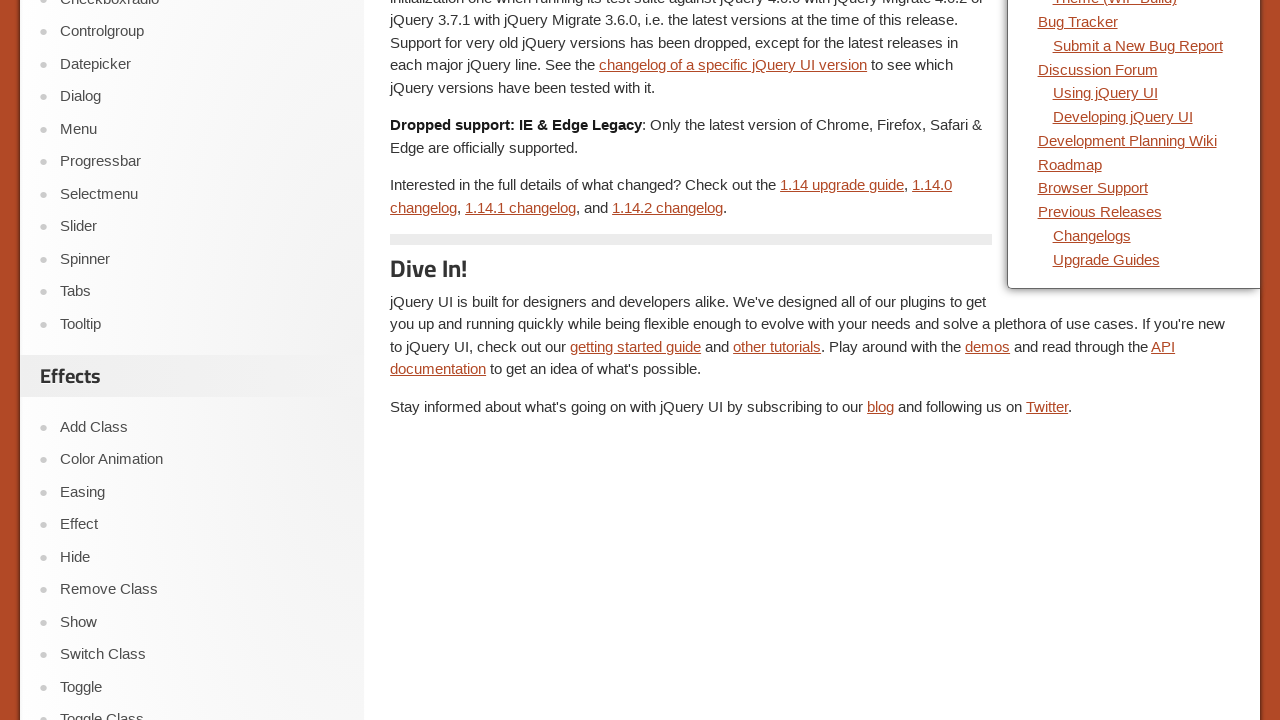

Pressed Page Up key to scroll back up the page
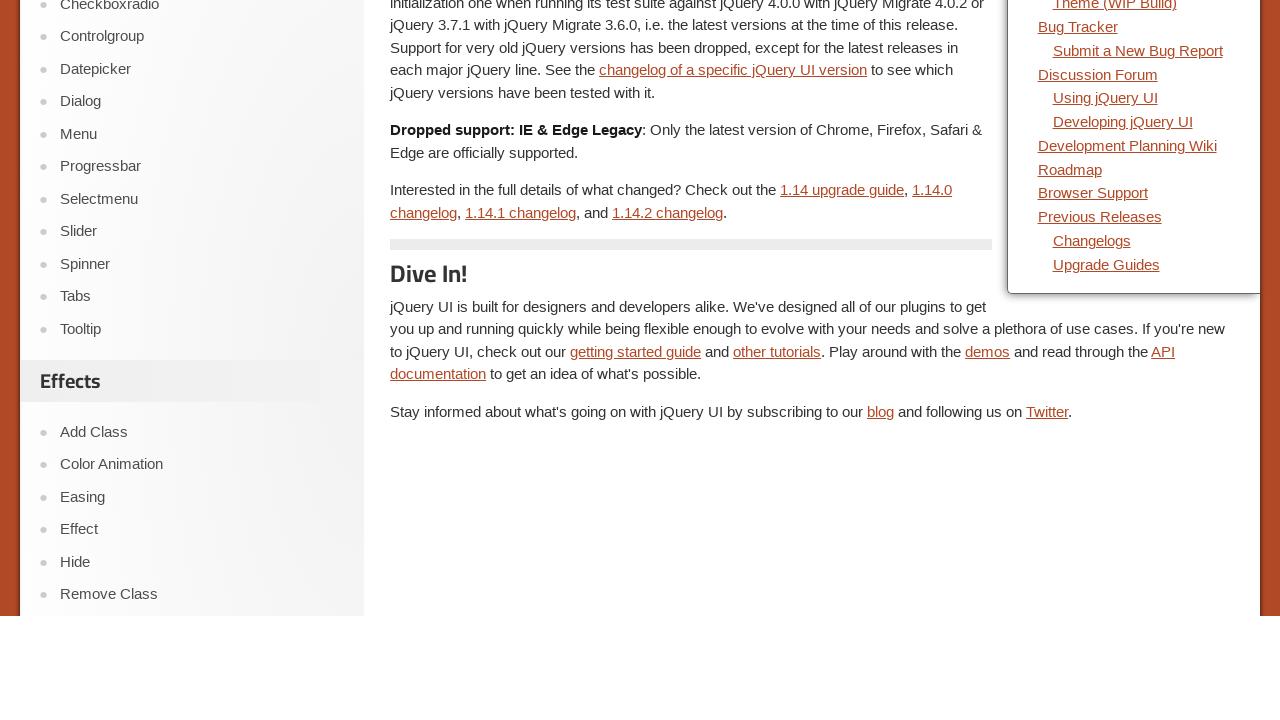

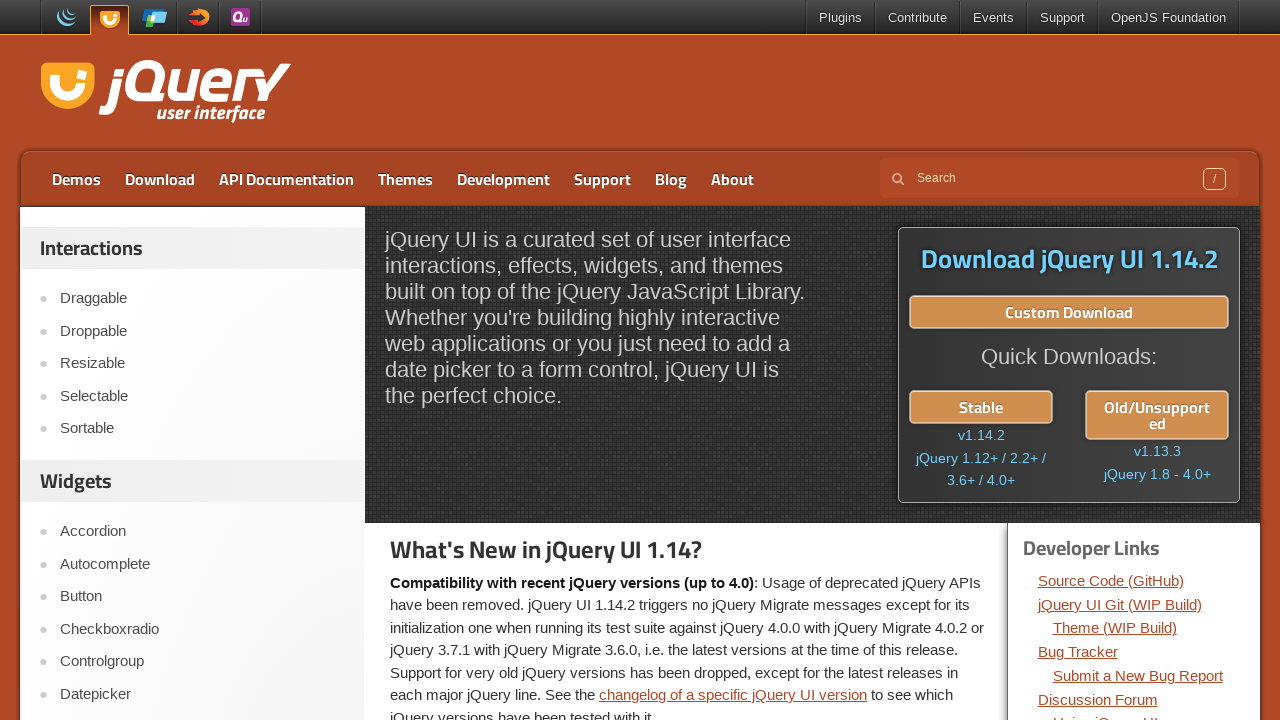